Tests dropdown selection by selecting different options from the dropdown list

Starting URL: http://the-internet.herokuapp.com/dropdown

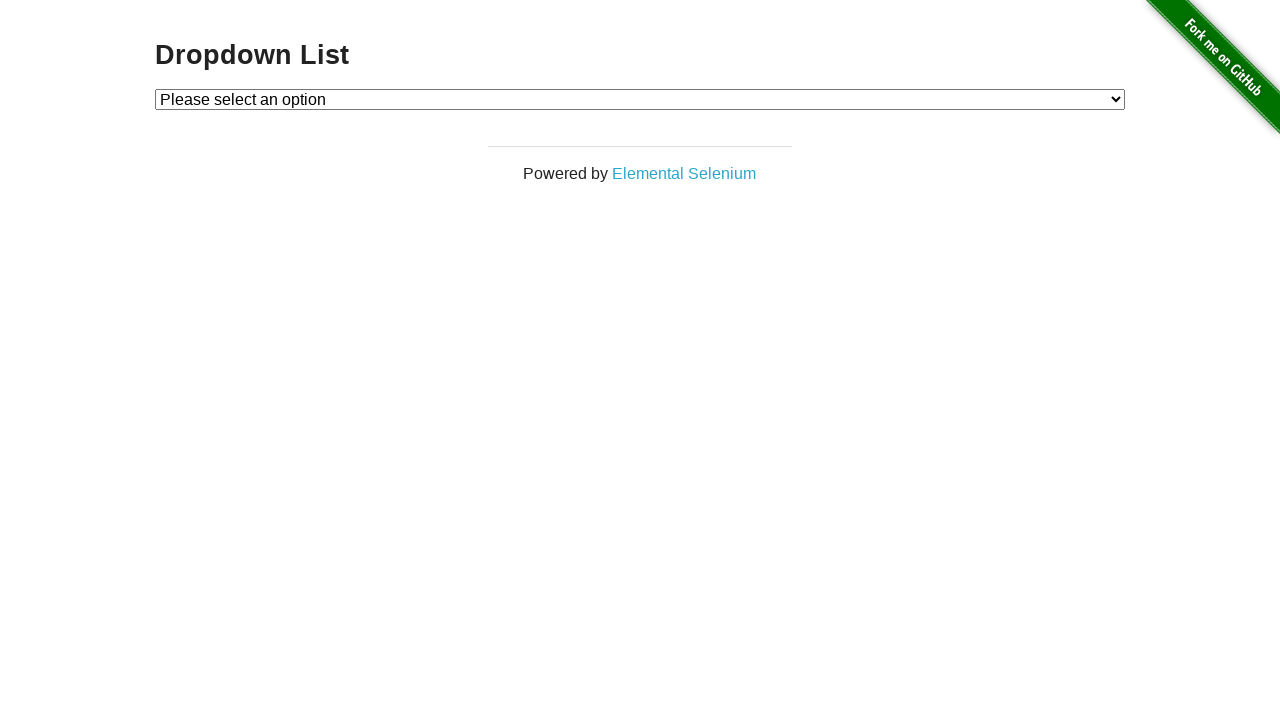

Waited for dropdown to be visible
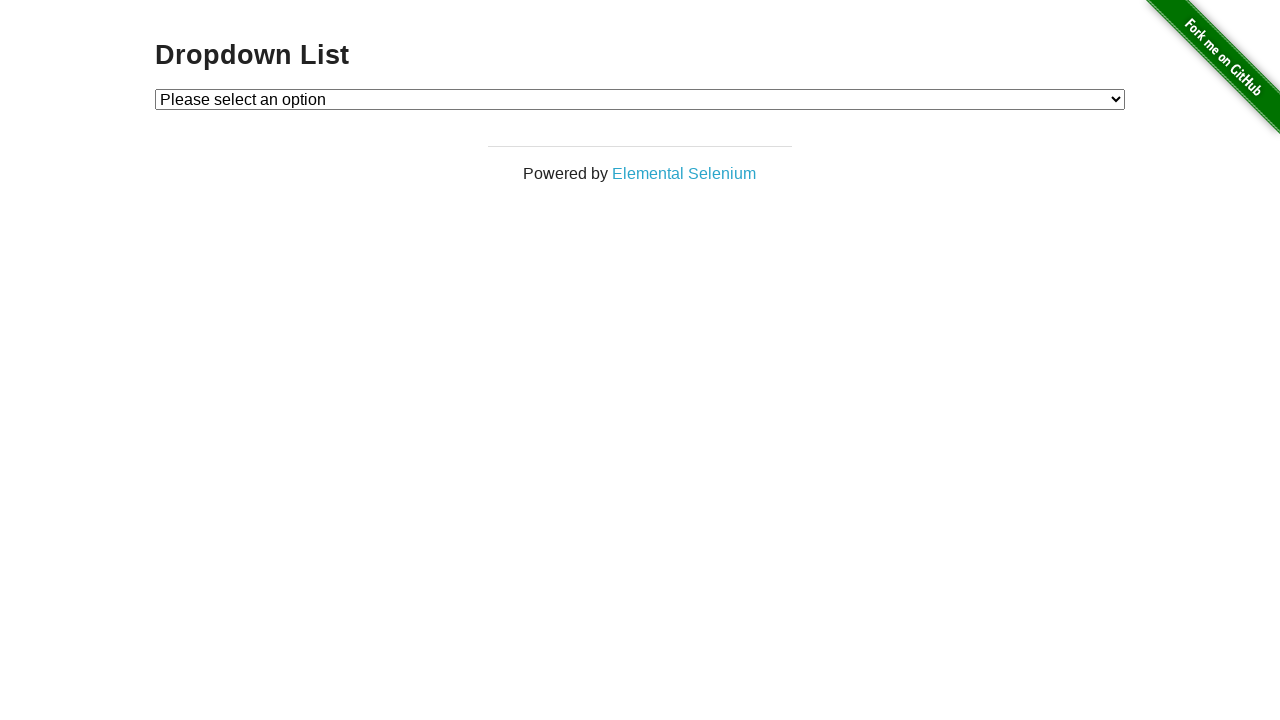

Selected Option 1 from dropdown on #dropdown
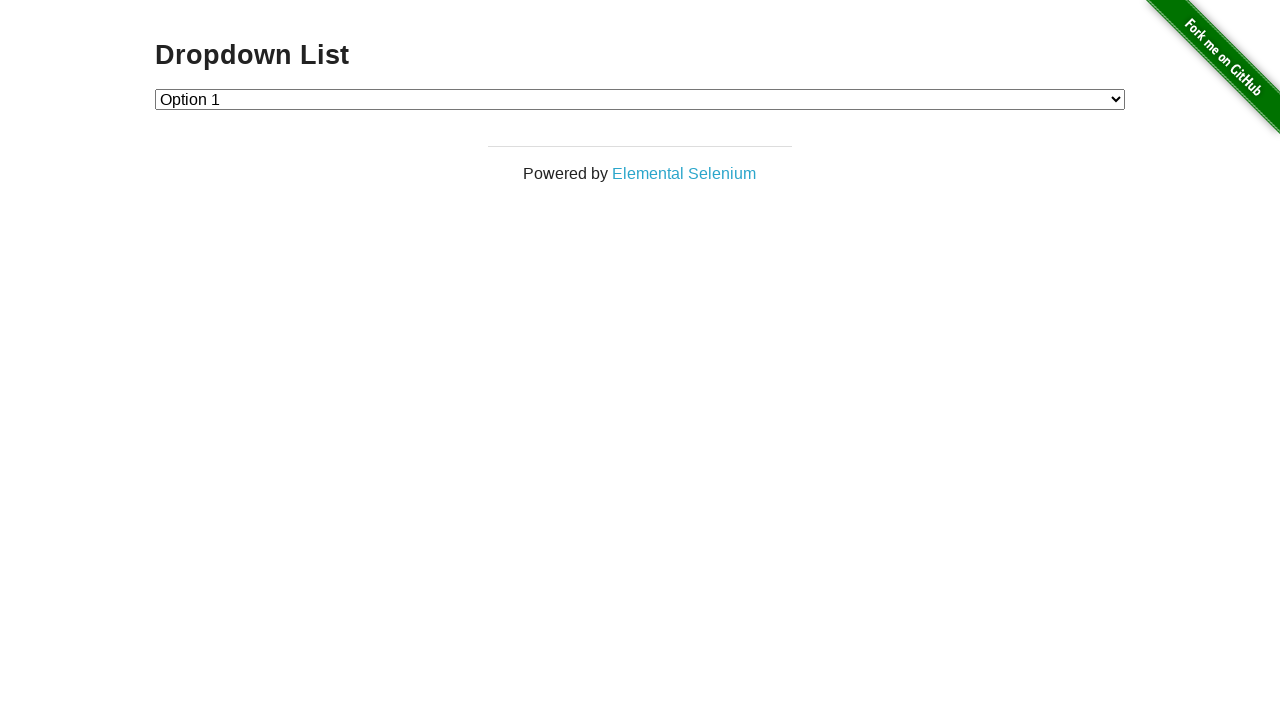

Selected Option 2 from dropdown on #dropdown
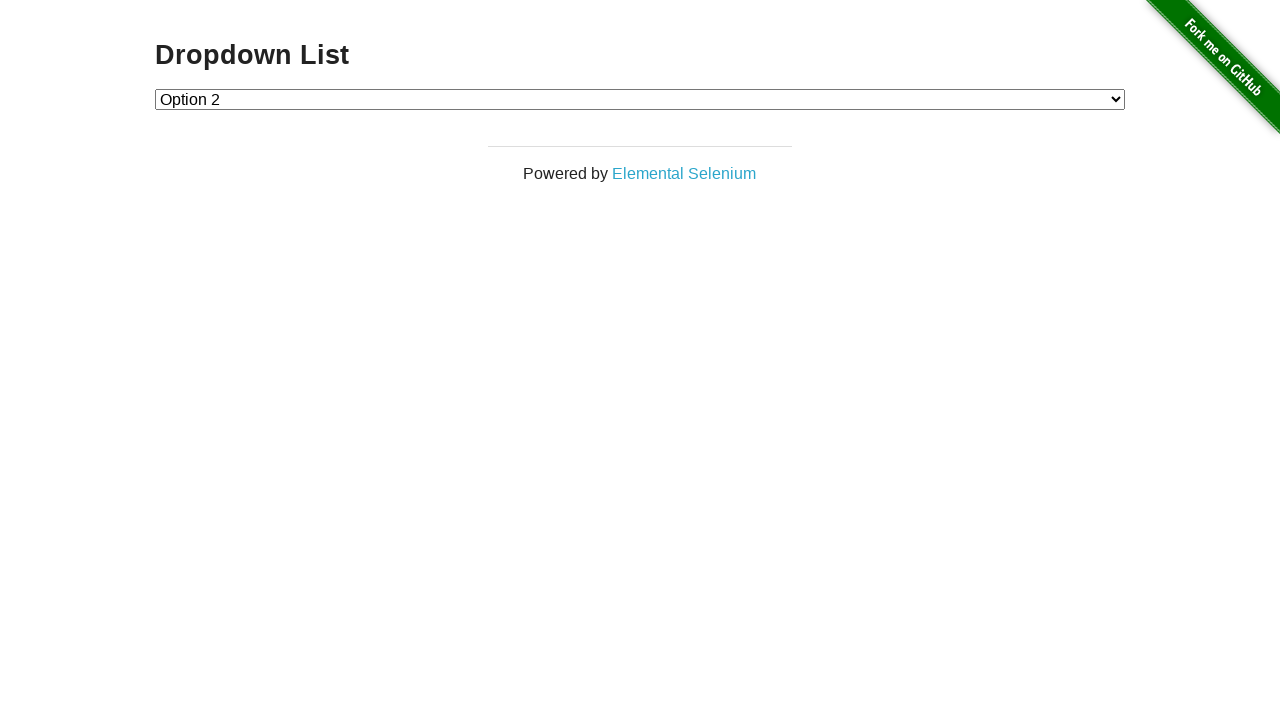

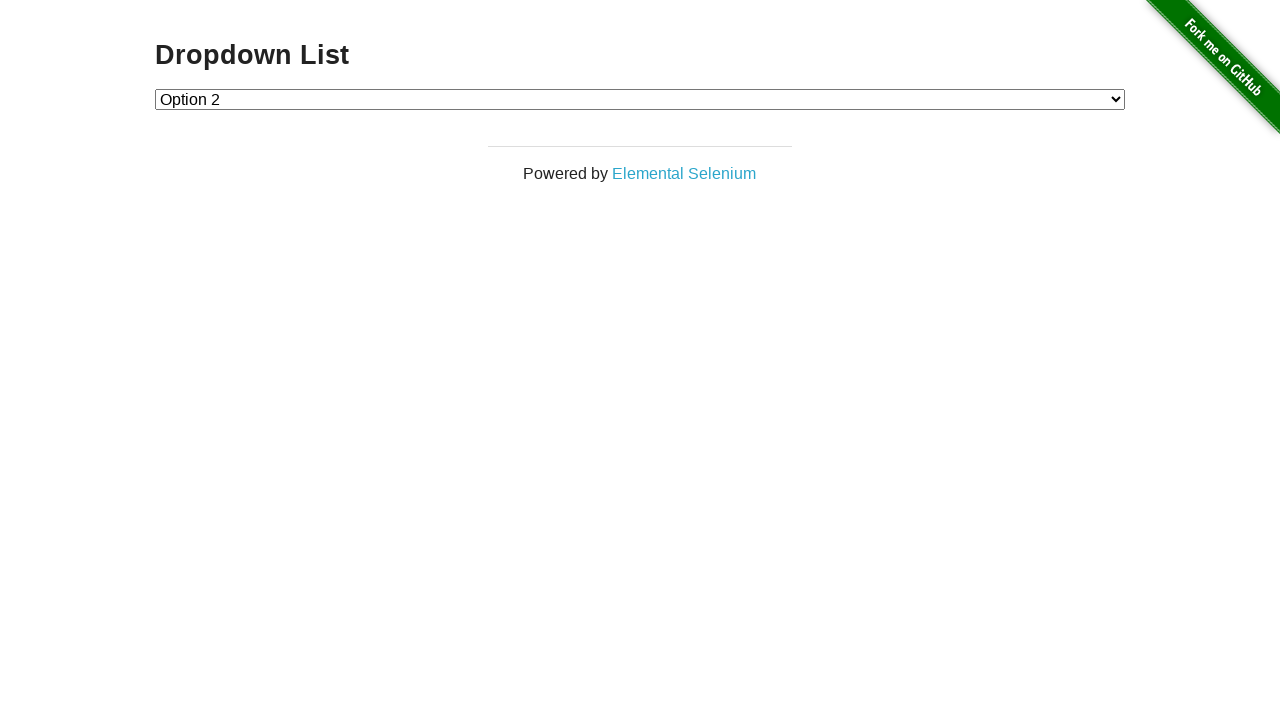